Tests toggling checkboxes by finding them via text labels and clicking to change their state

Starting URL: https://the-internet.herokuapp.com/checkboxes

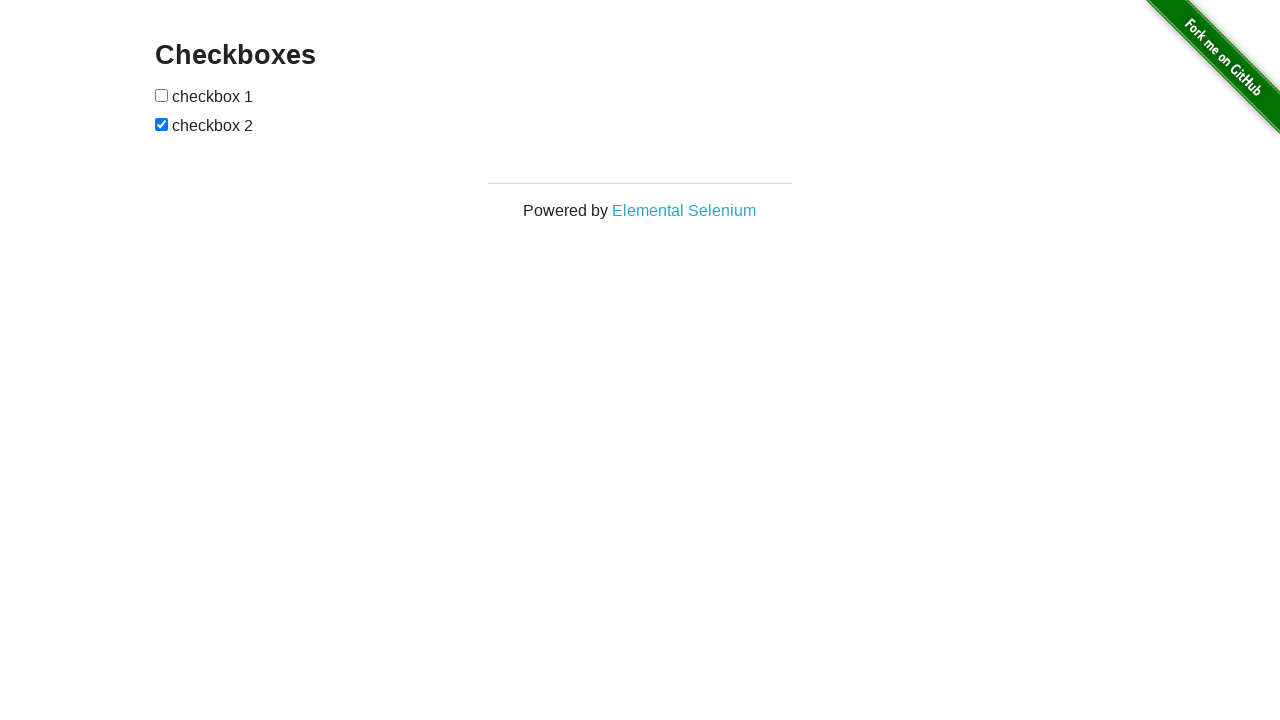

Waited for checkbox form to load
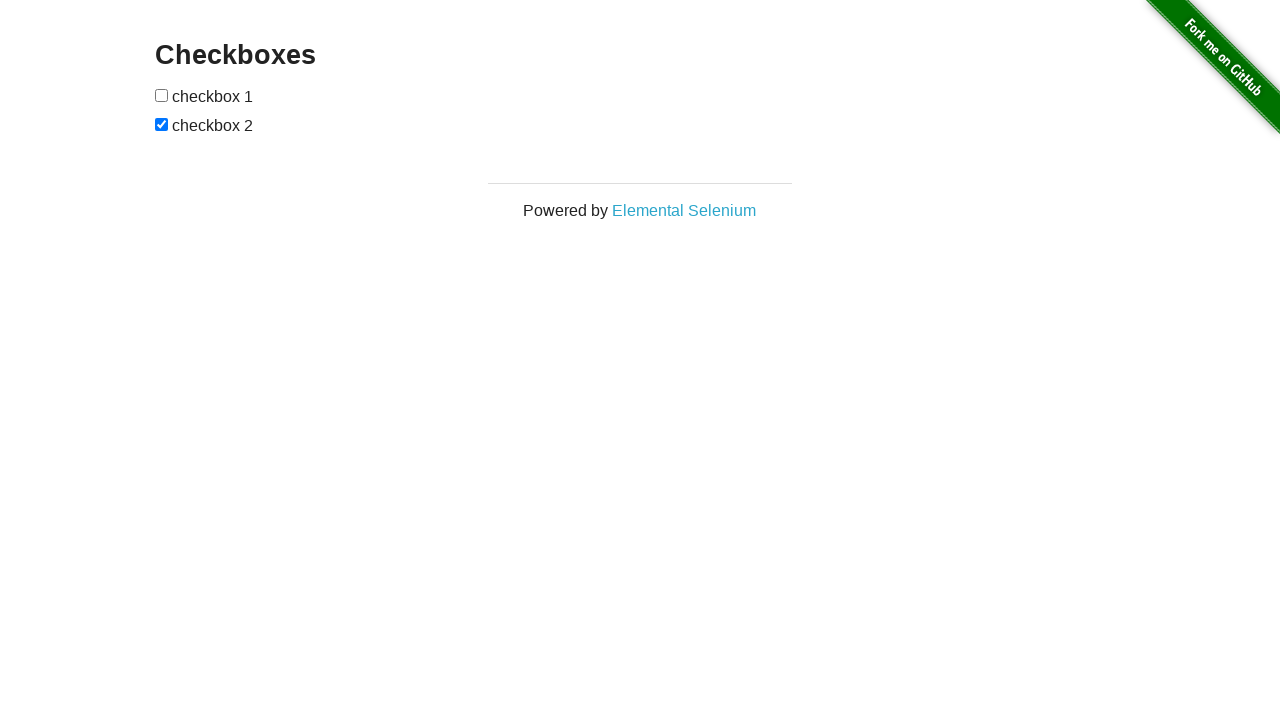

Located first checkbox element
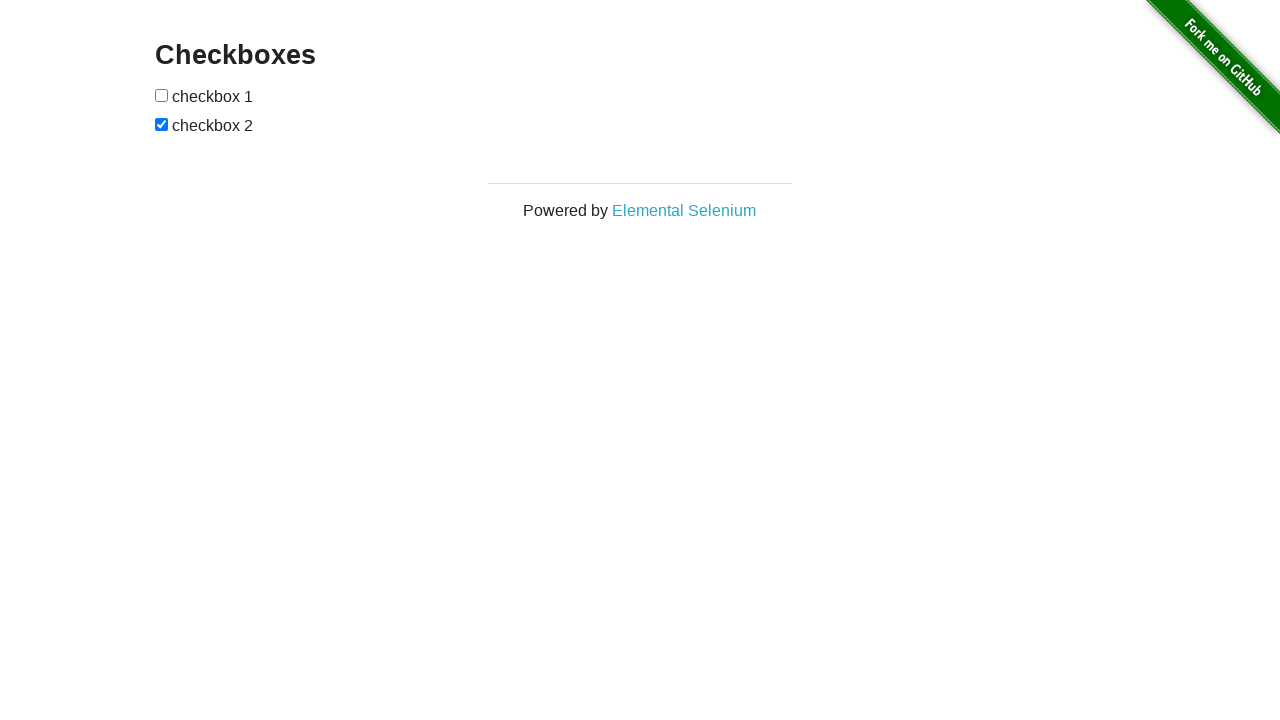

Verified first checkbox is unchecked by default
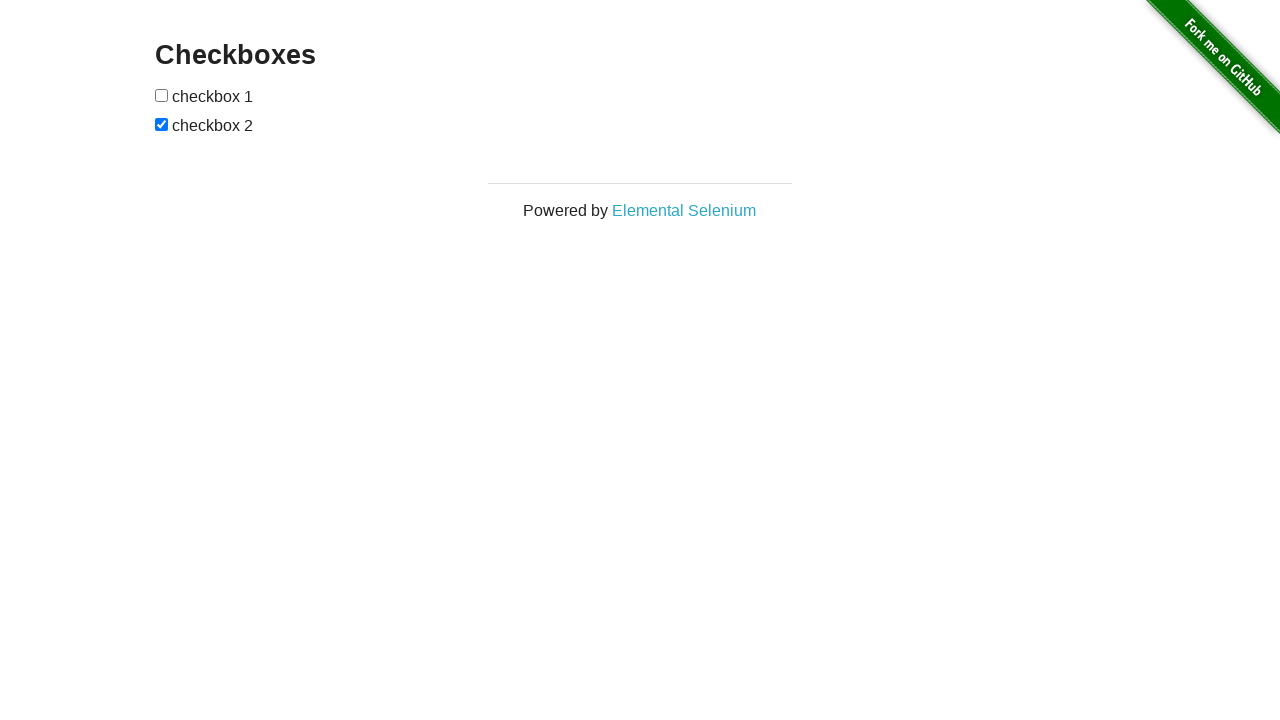

Located second checkbox element
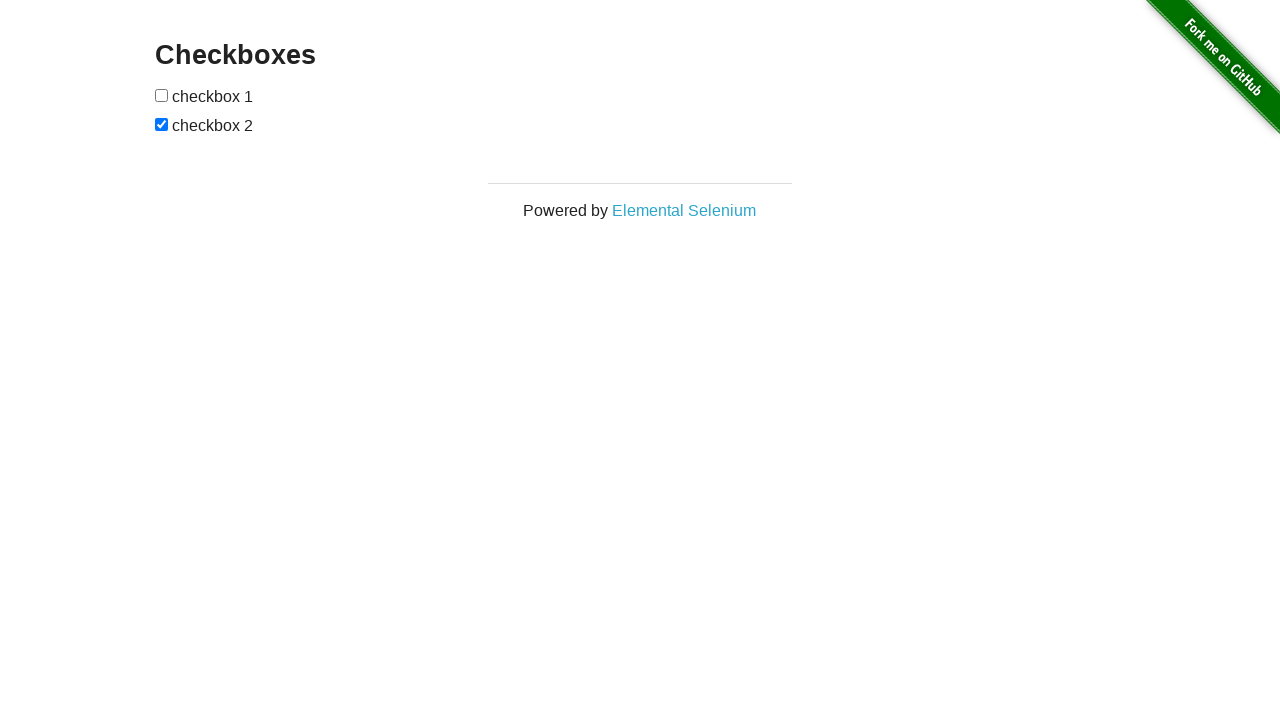

Verified second checkbox is checked by default
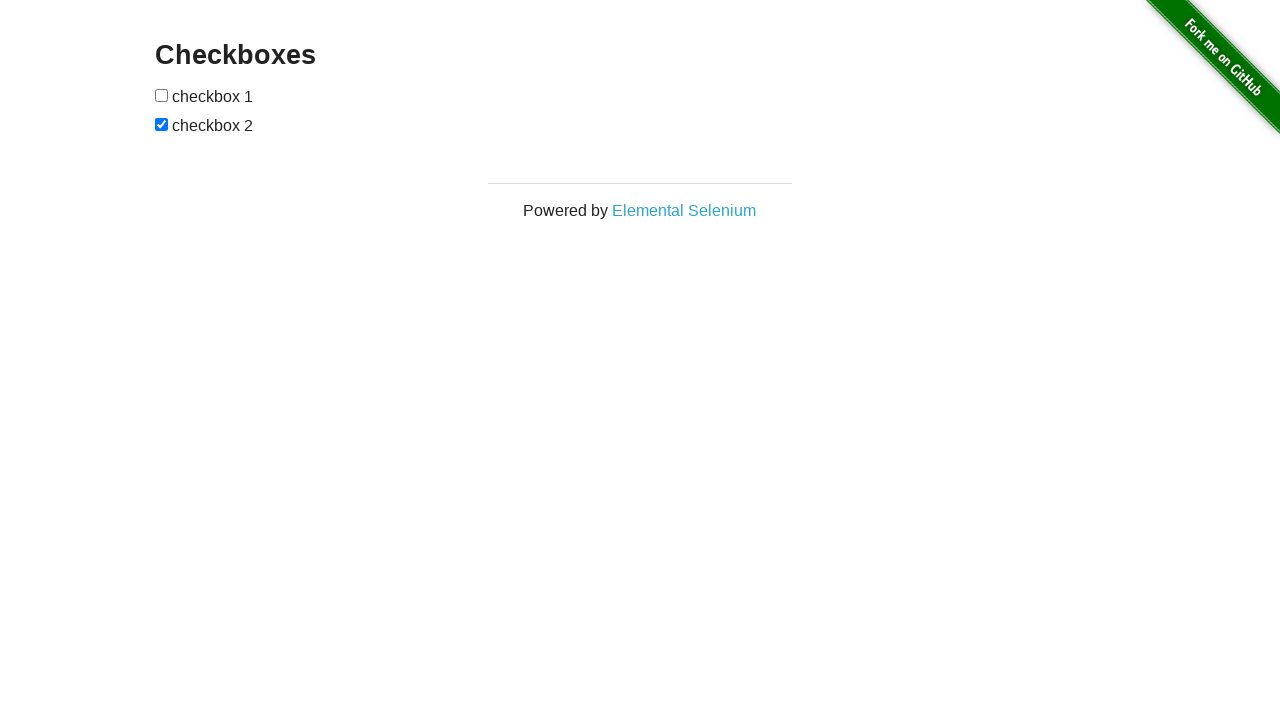

Clicked first checkbox to toggle it on at (162, 95) on #checkboxes input[type='checkbox'] >> nth=0
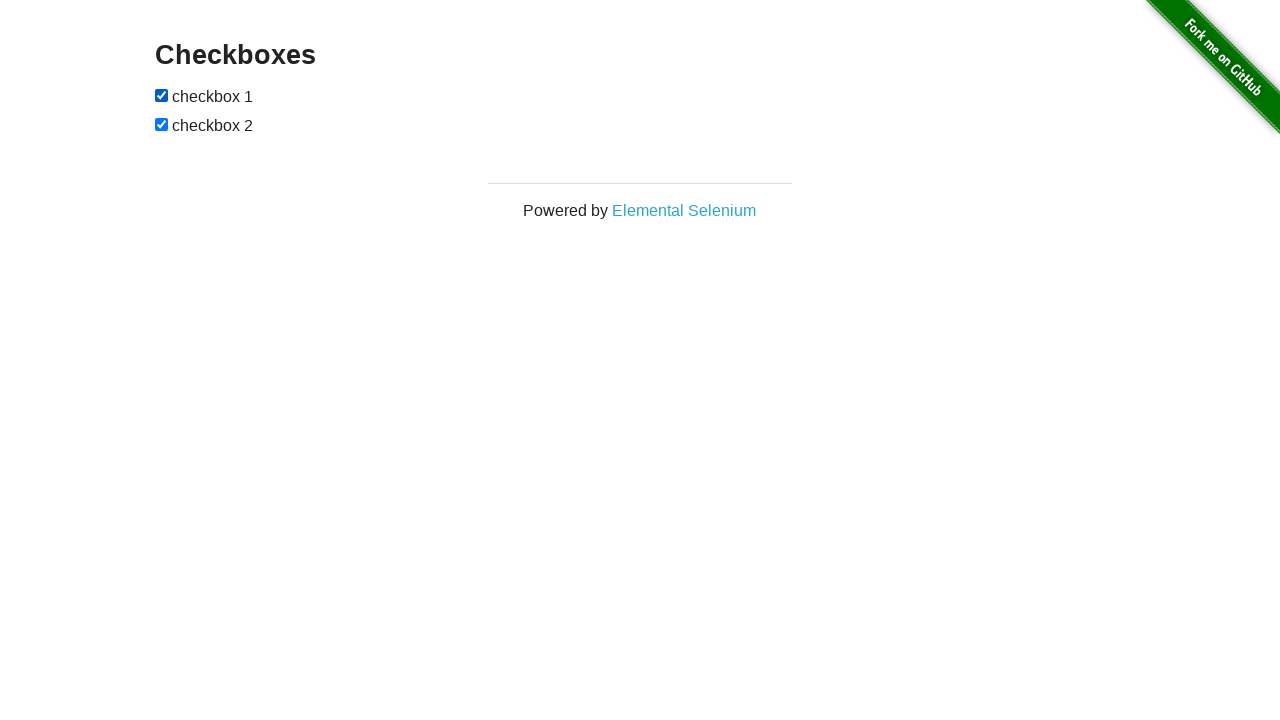

Verified first checkbox is now checked
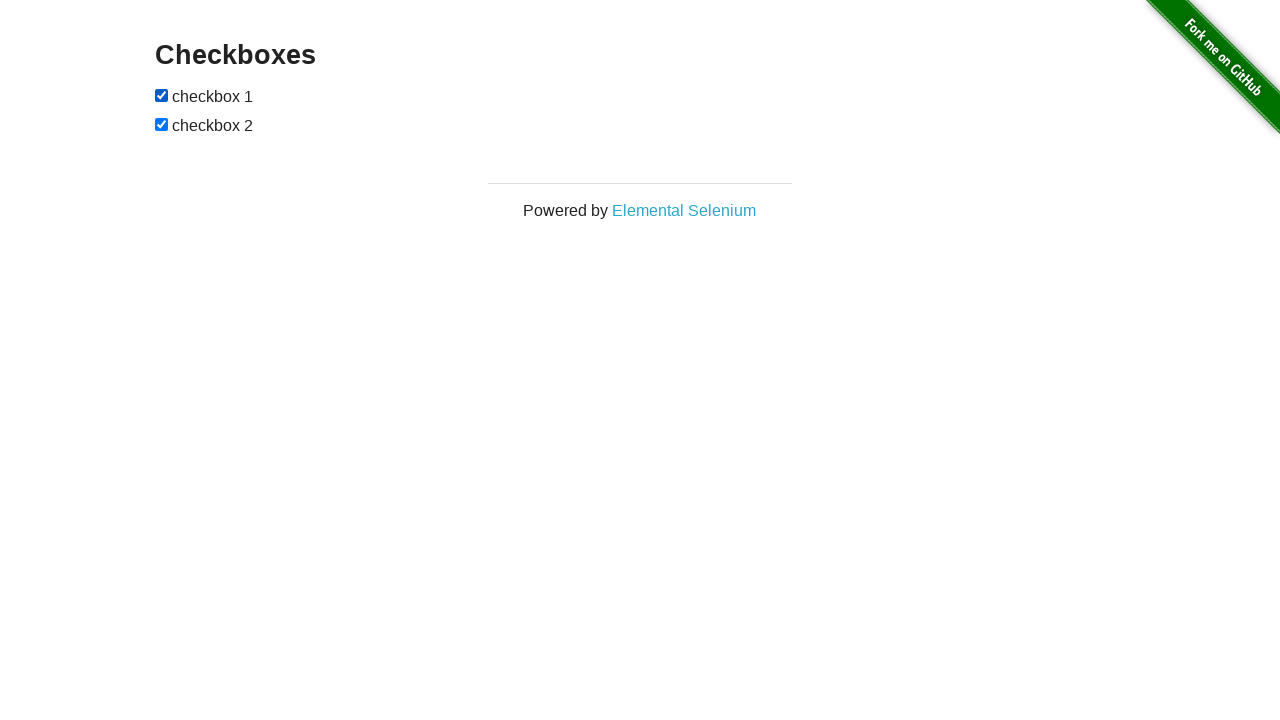

Clicked second checkbox to toggle it off at (162, 124) on #checkboxes input[type='checkbox'] >> nth=1
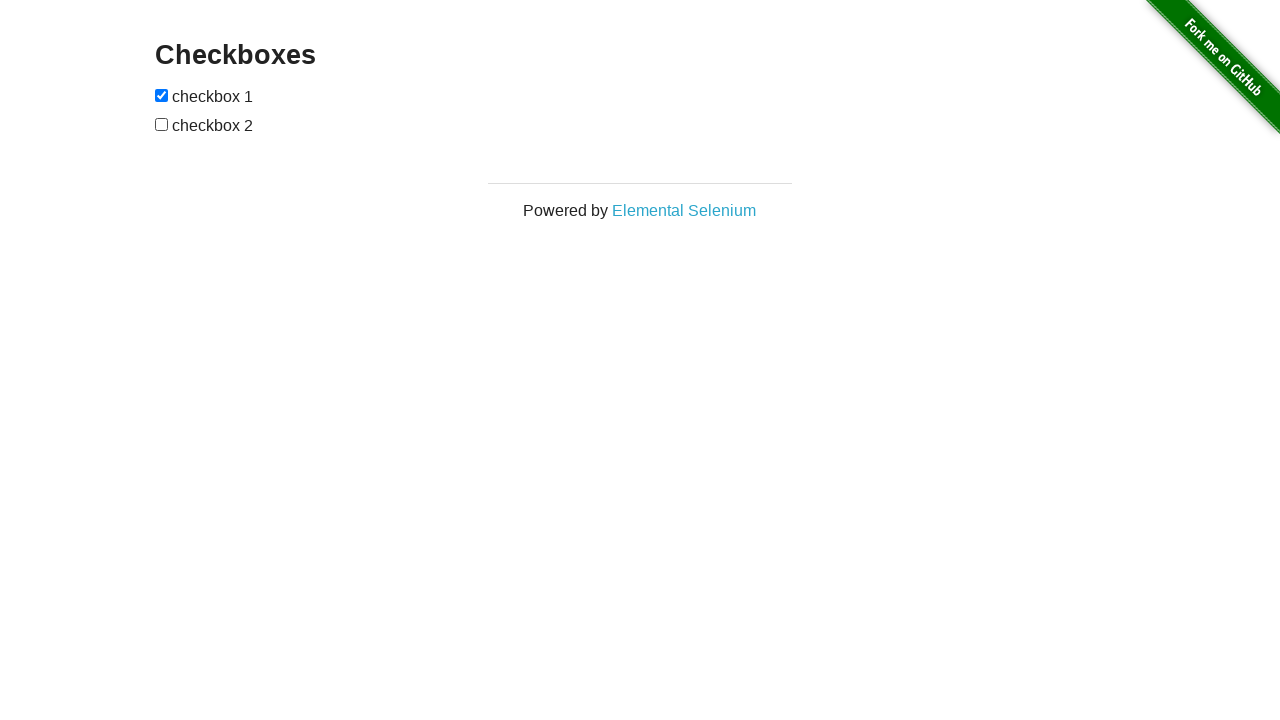

Verified second checkbox is now unchecked
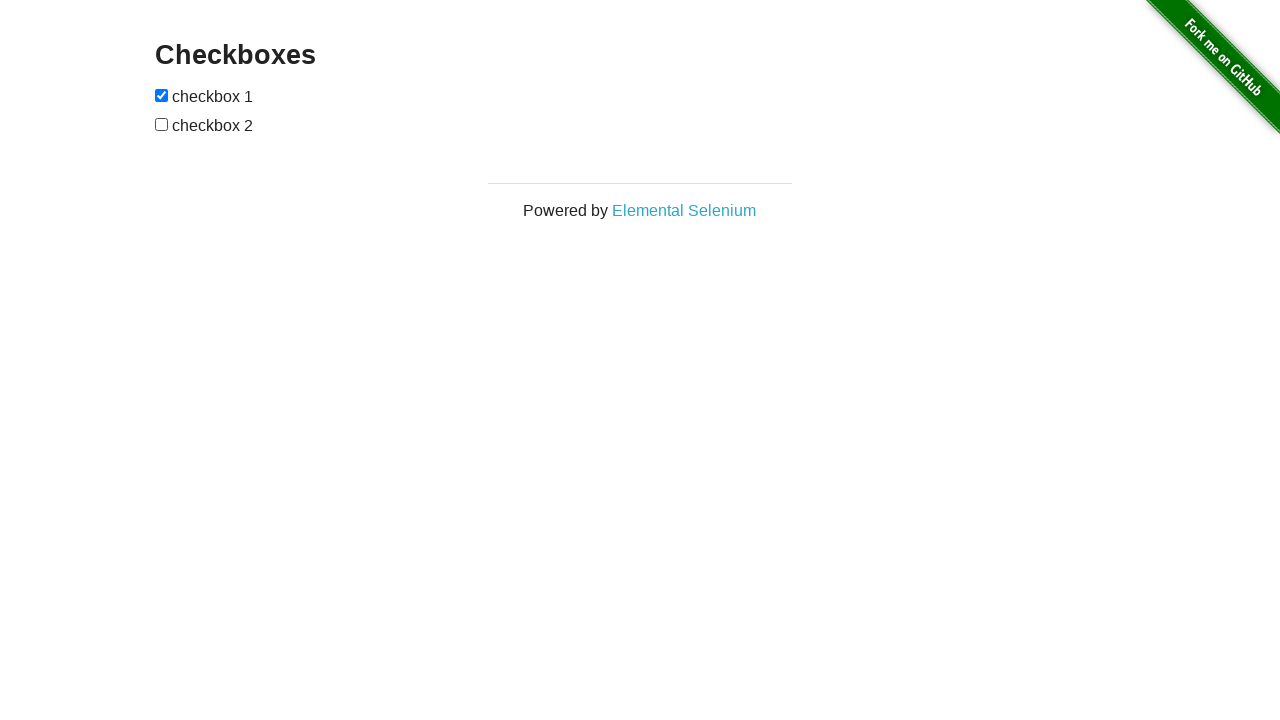

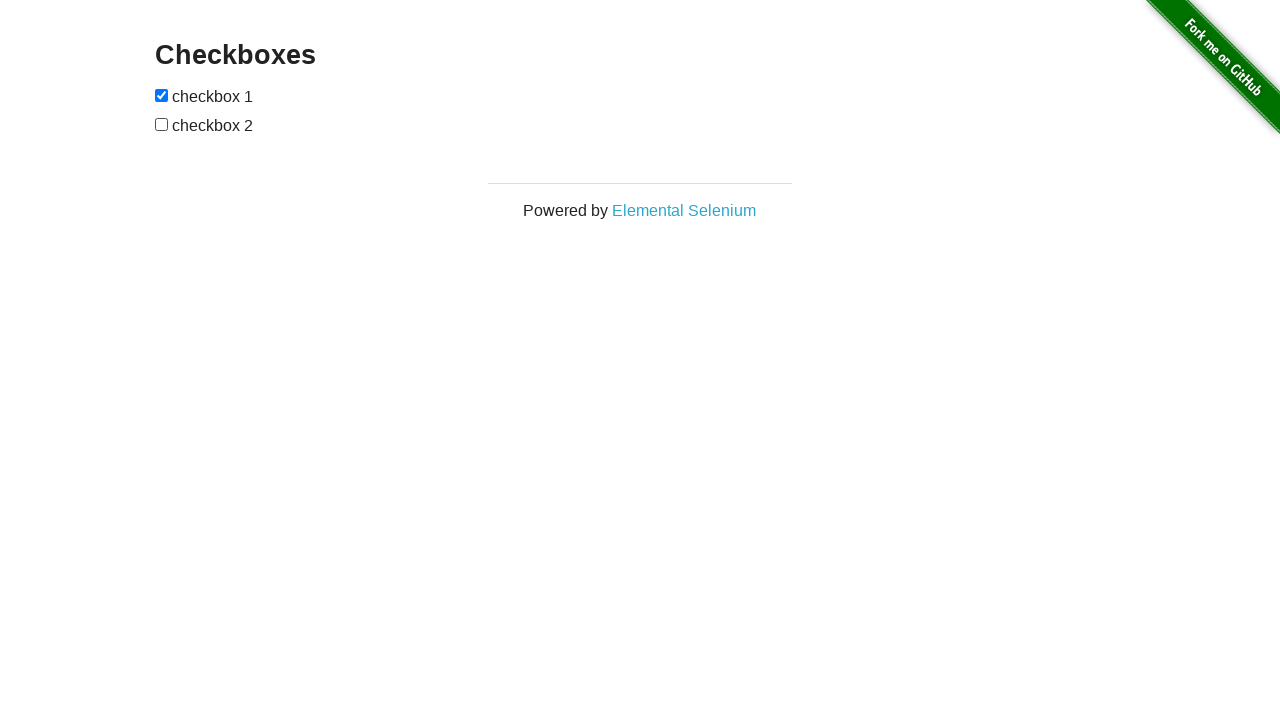